Tests JavaScript confirmation alert handling by clicking a button to trigger the alert and then dismissing it

Starting URL: https://v1.training-support.net/selenium/javascript-alerts

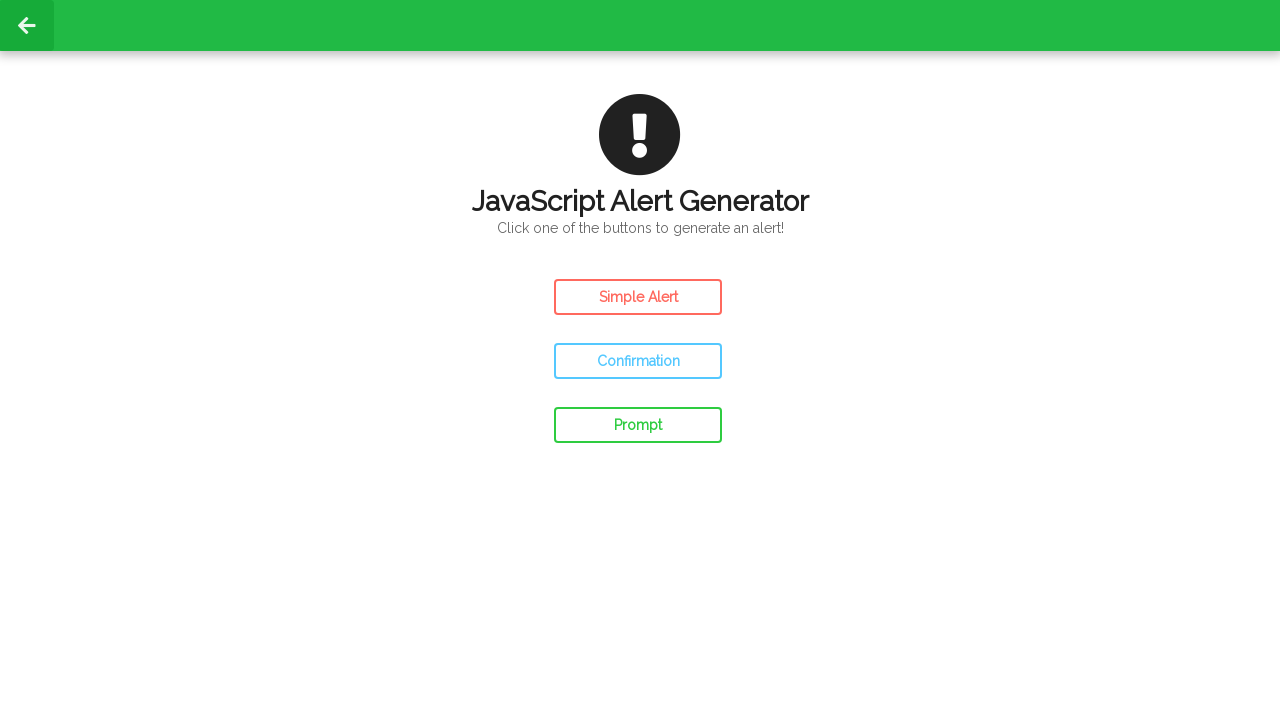

Set up dialog handler to dismiss confirmation alerts
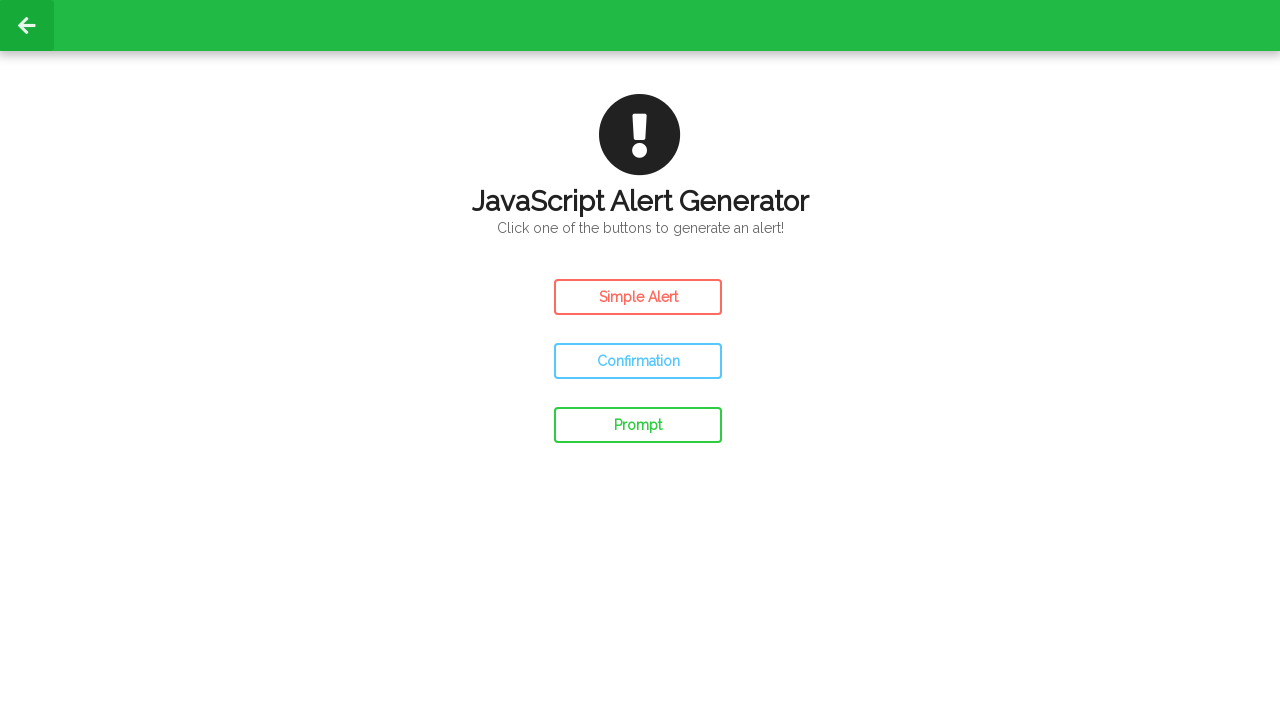

Clicked confirm button to trigger JavaScript confirmation alert at (638, 361) on #confirm
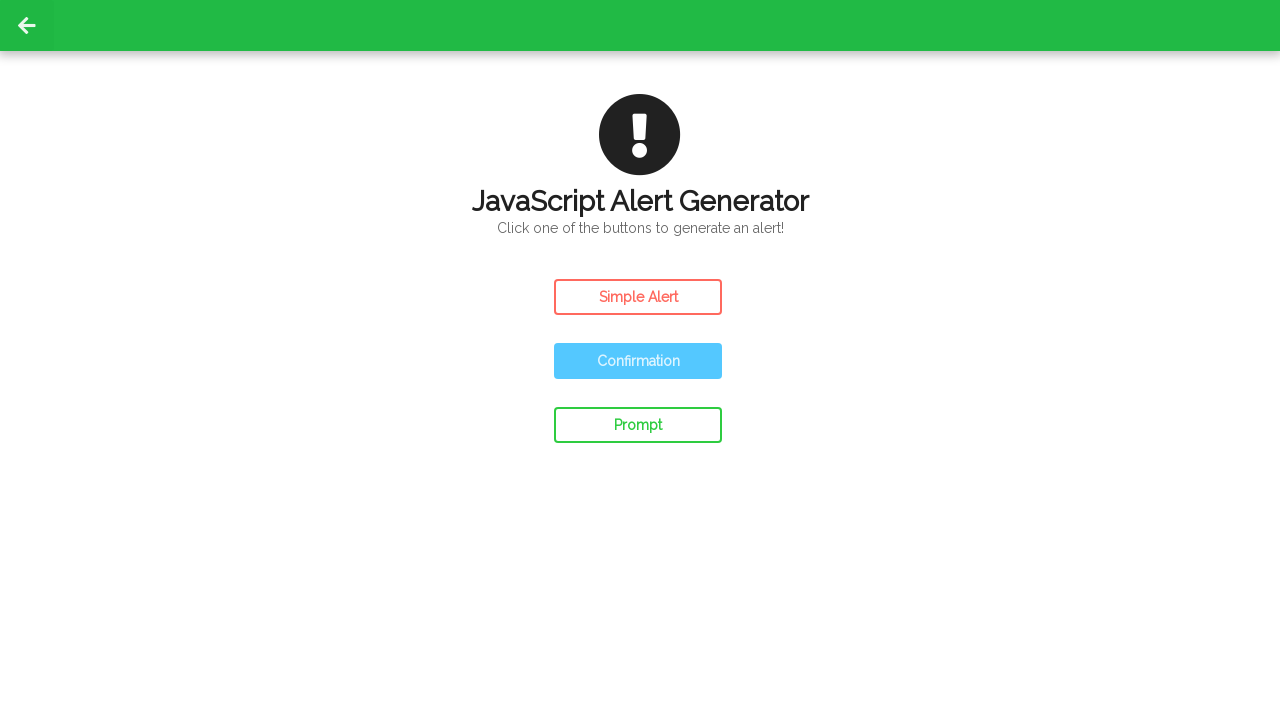

Waited for confirmation alert to be dismissed
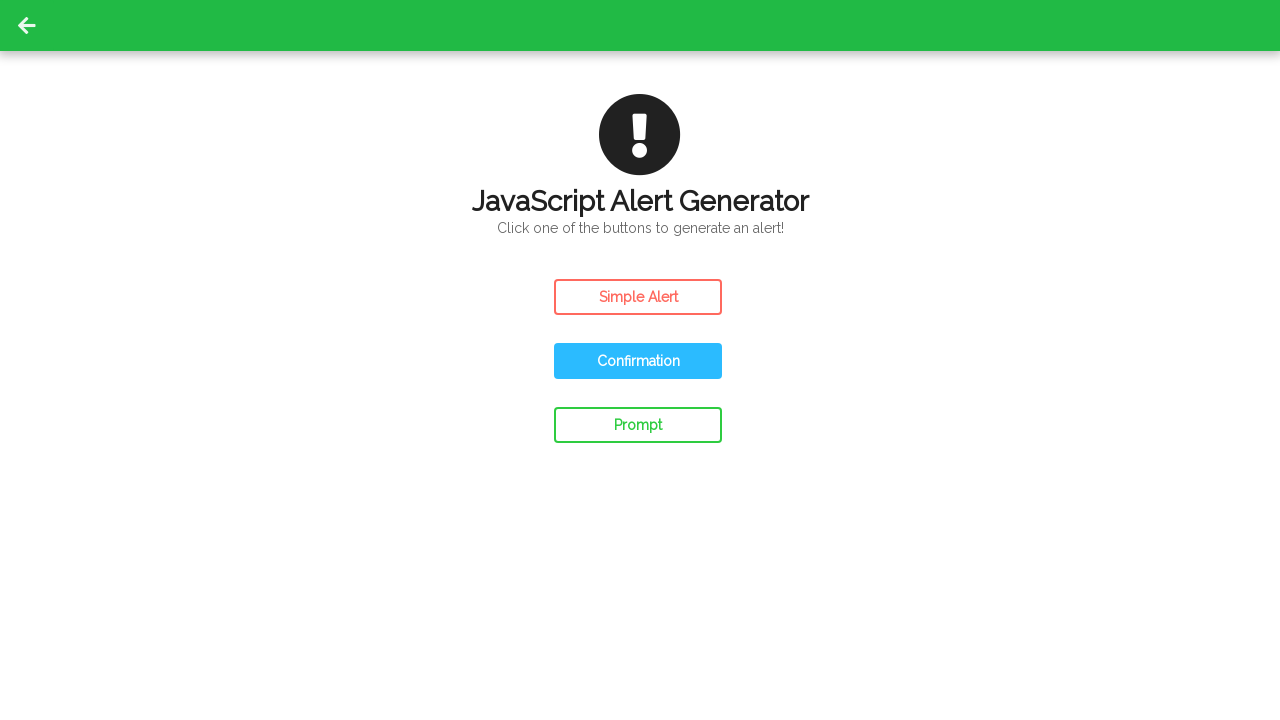

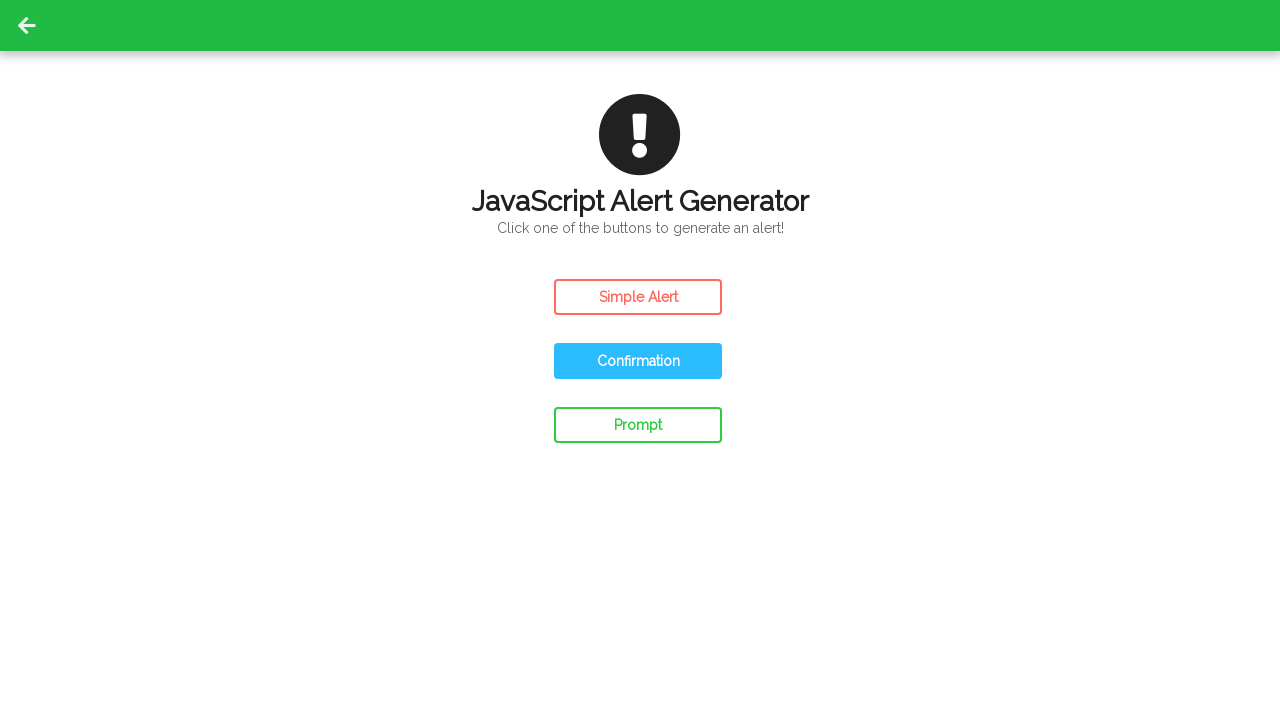